Tests JavaScript confirmation dialog by clicking the confirmation button and dismissing it with Cancel, then verifying the result message shows "You pressed Cancel!"

Starting URL: http://automationbykrishna.com

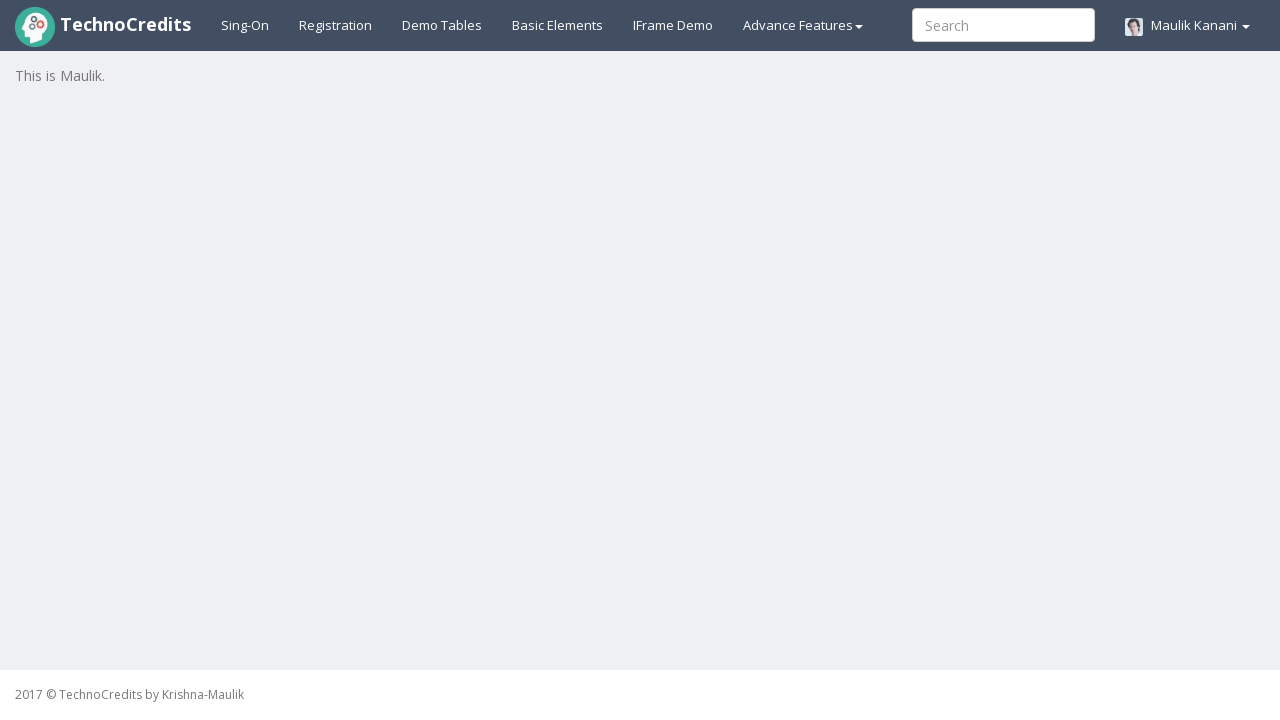

Clicked on Basic Elements tab at (558, 25) on #basicelements
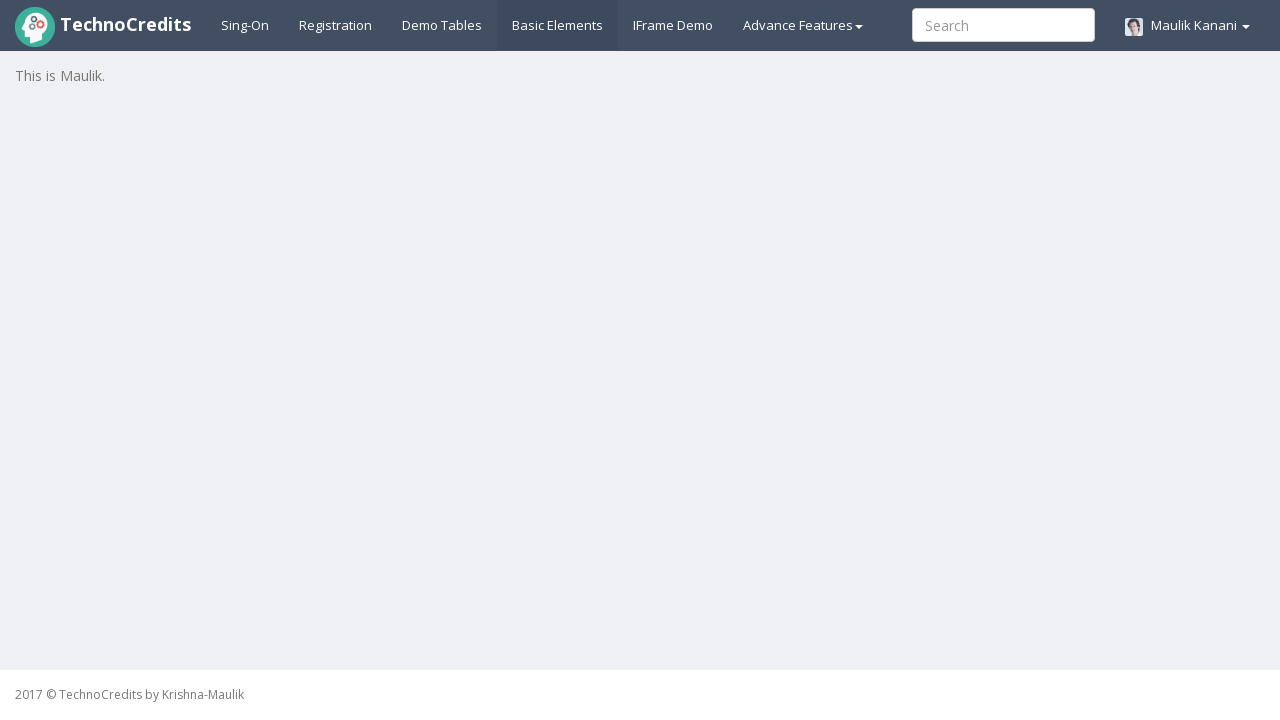

JavaScript Confirmation button is now visible
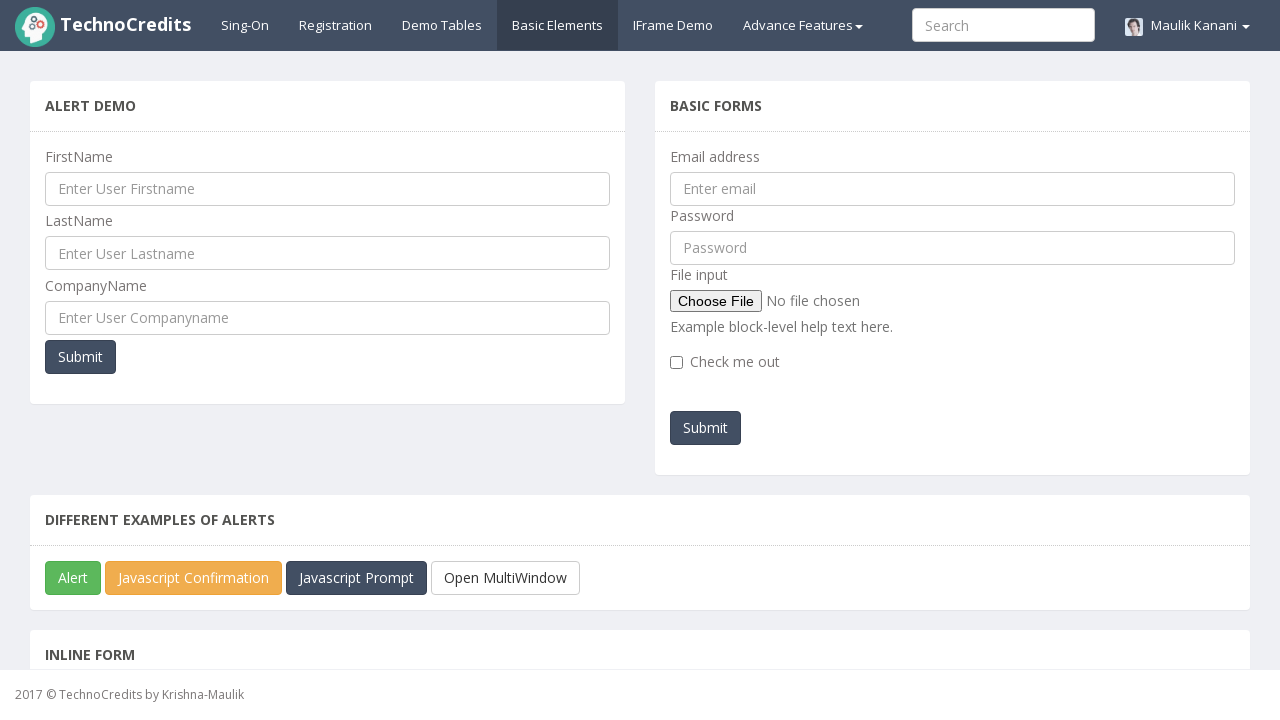

Set up dialog handler to dismiss confirmation dialog with Cancel
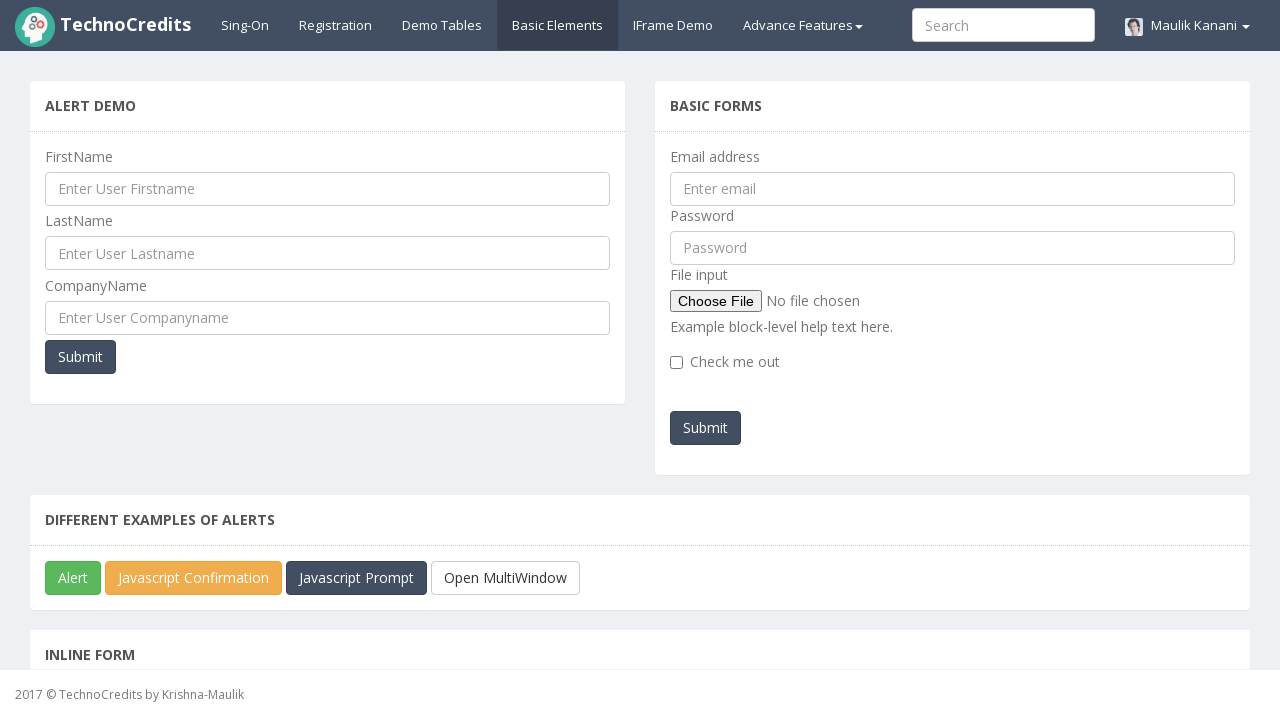

Clicked JavaScript Confirmation button, triggering dialog that was dismissed with Cancel at (194, 578) on #javascriptConfirmBox
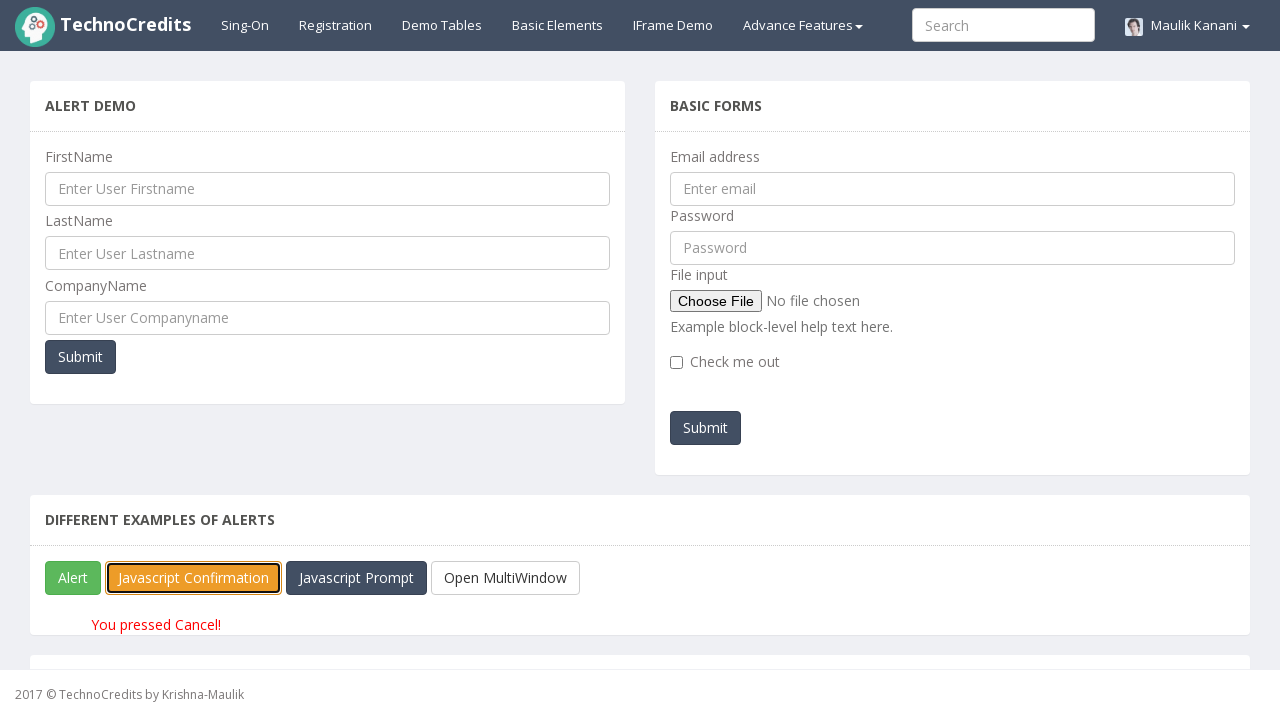

Result message element is now visible showing 'You pressed Cancel!'
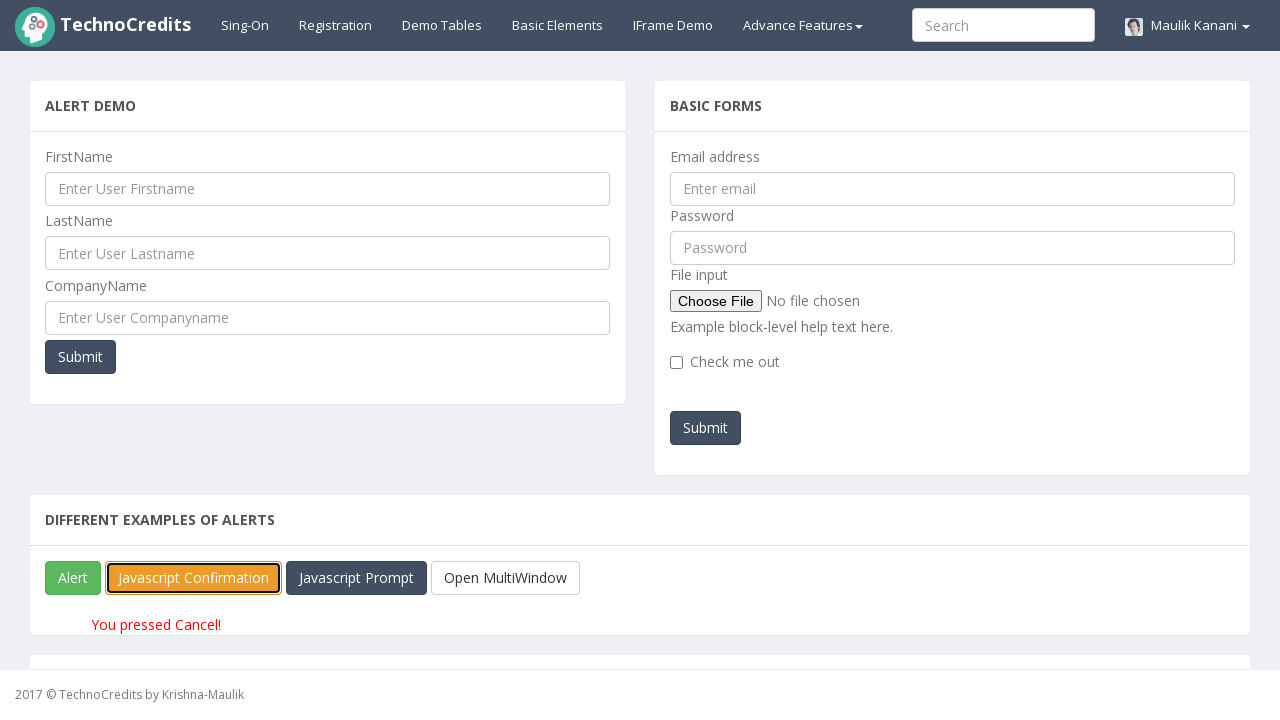

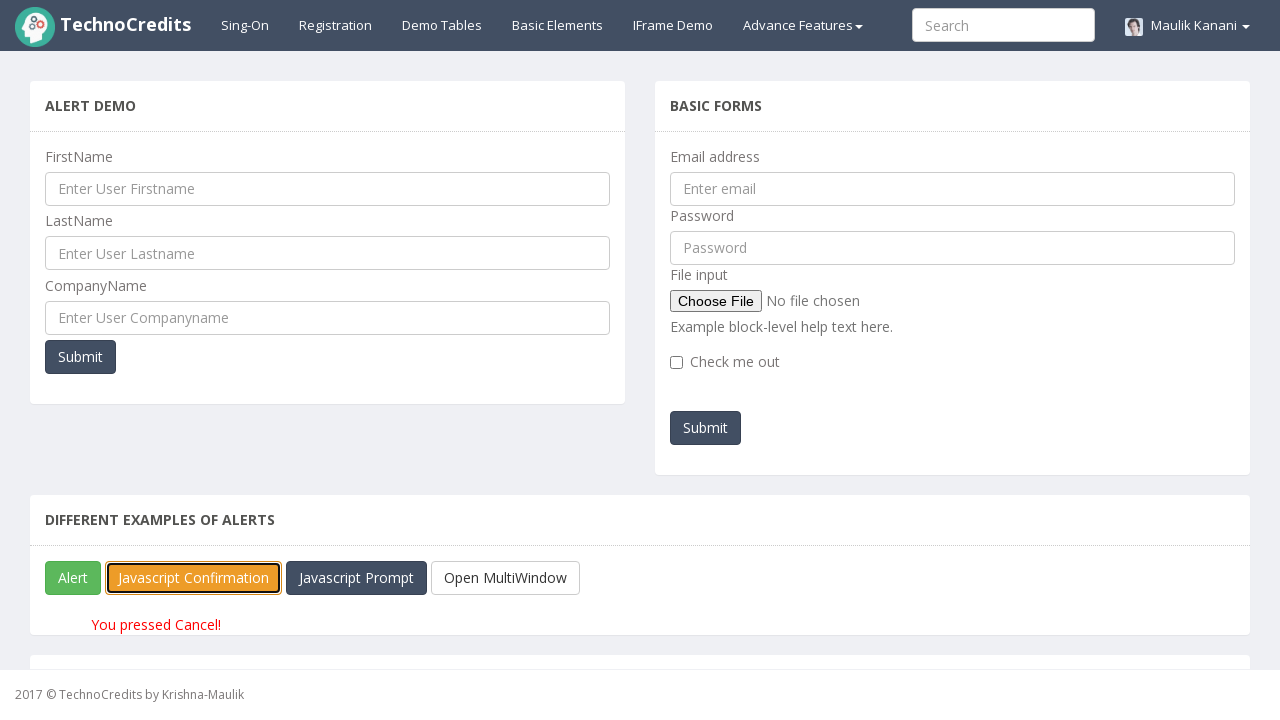